Tests listening to JavaScript exceptions by navigating to a test page and clicking a button that triggers a JS exception

Starting URL: https://www.selenium.dev/selenium/web/bidi/logEntryAdded.html

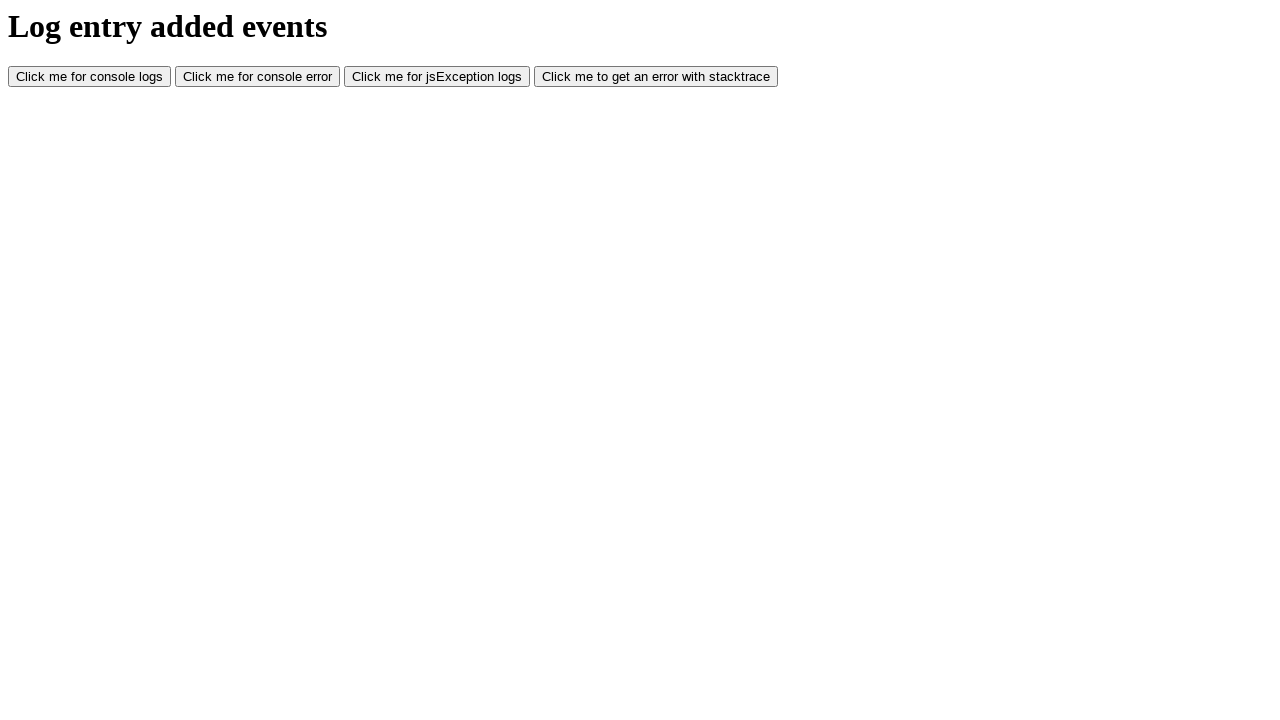

Clicked the JS exception button to trigger a JavaScript exception at (437, 77) on #jsException
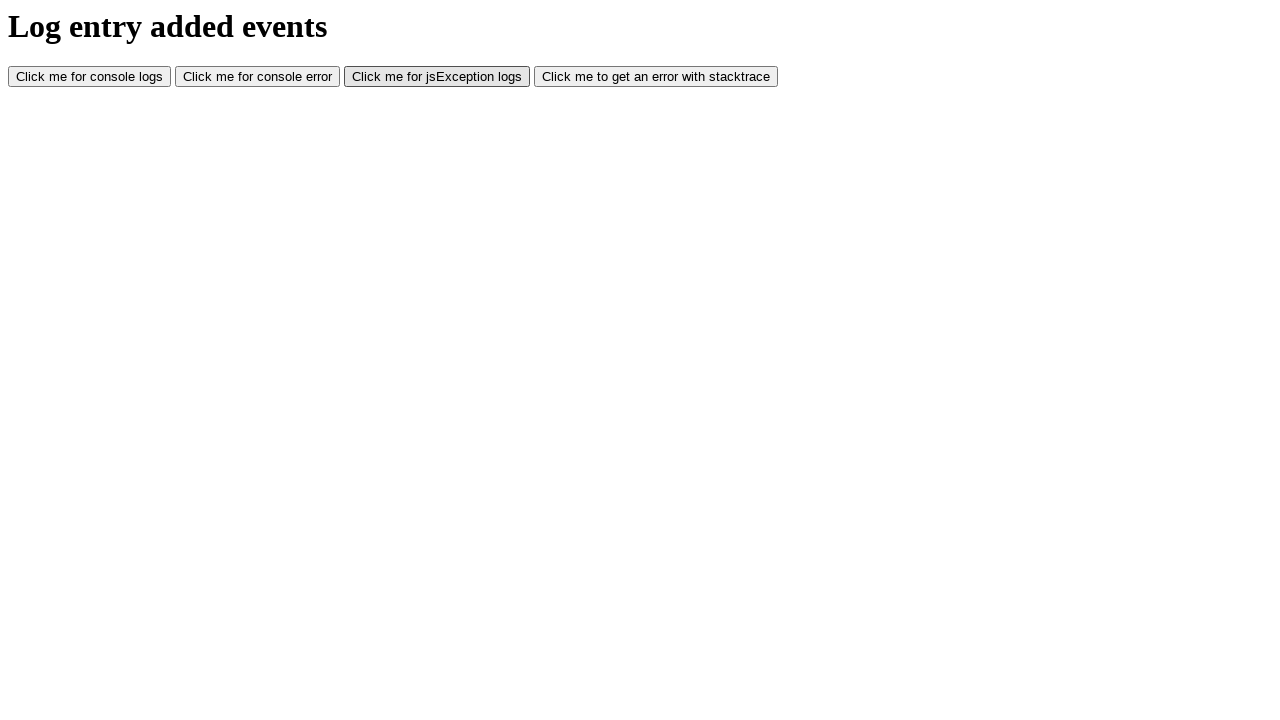

Waited briefly for the action to complete
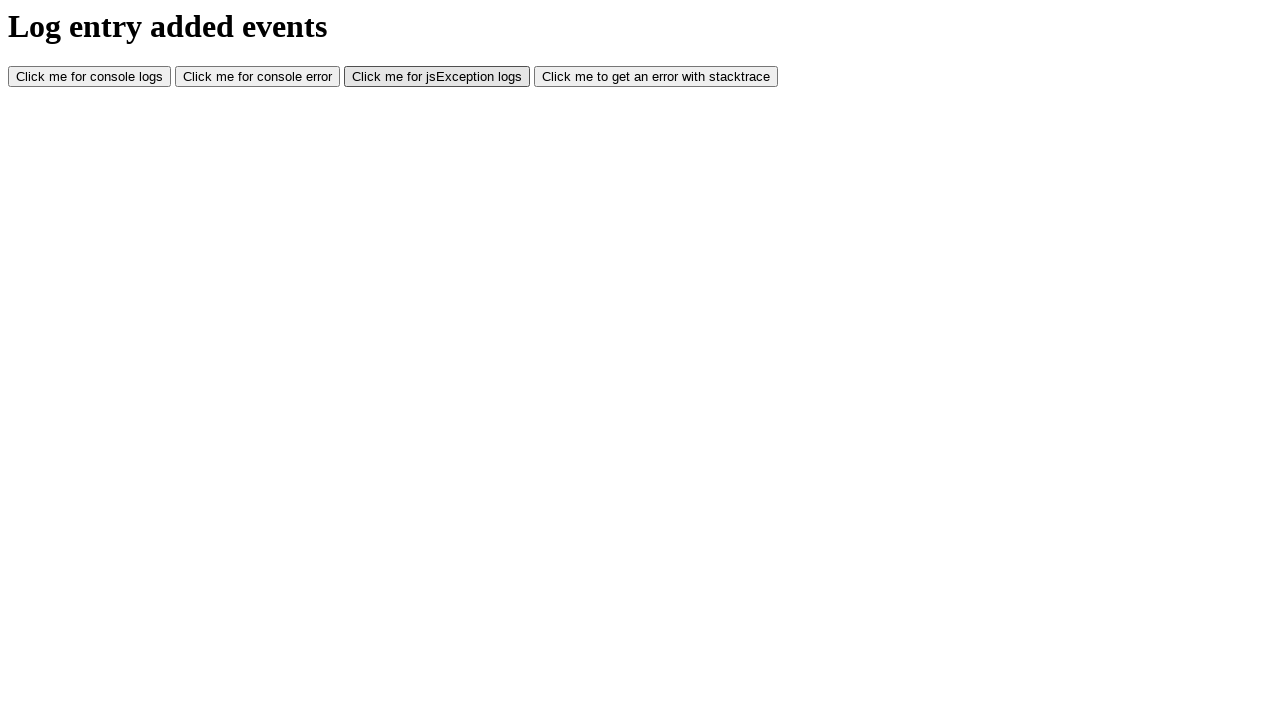

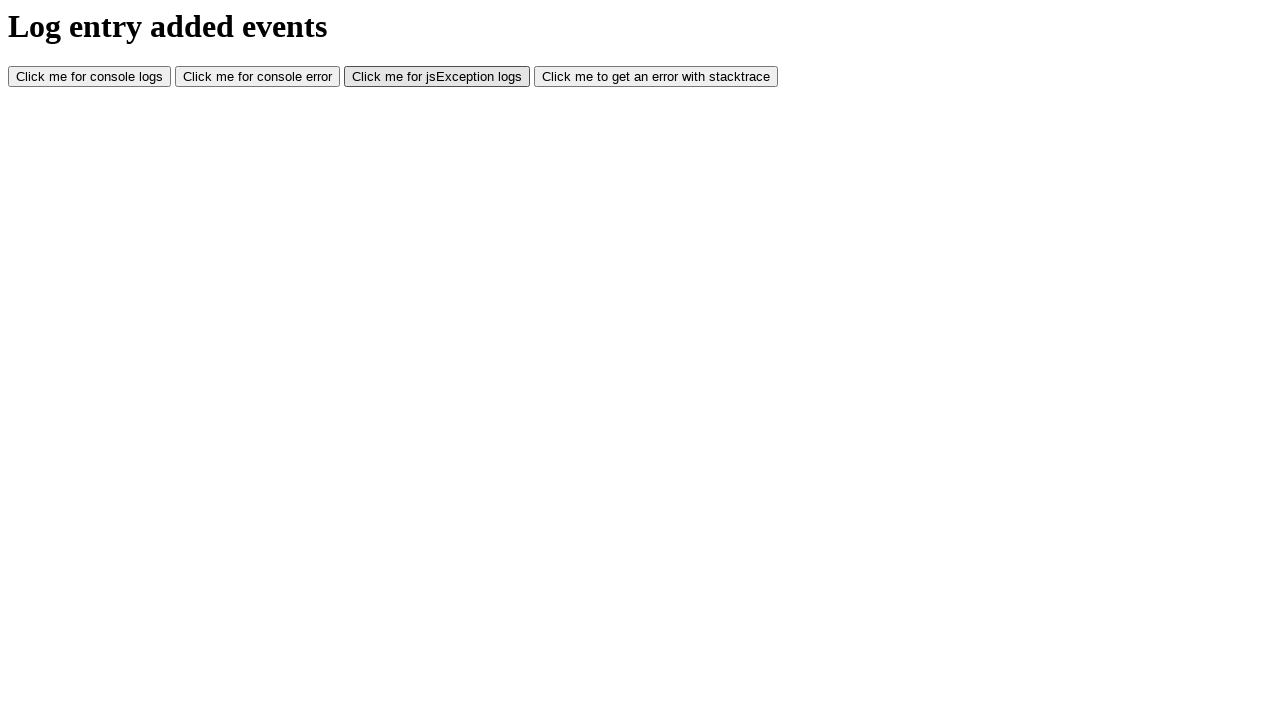